Tests browser window handling by clicking a button to open multiple child windows, switching to each child window to verify its heading, and then closing them before returning to the parent window.

Starting URL: https://demoqa.com/browser-windows

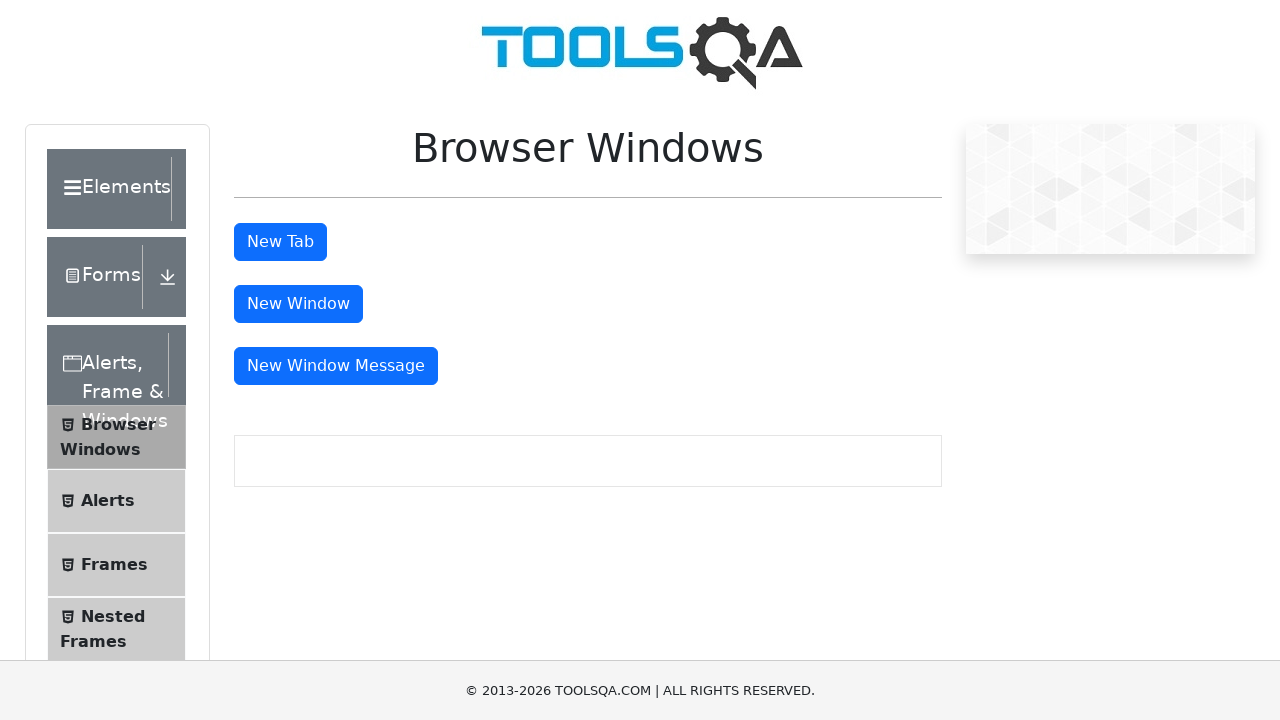

Clicked window button to open first child window at (298, 304) on #windowButton
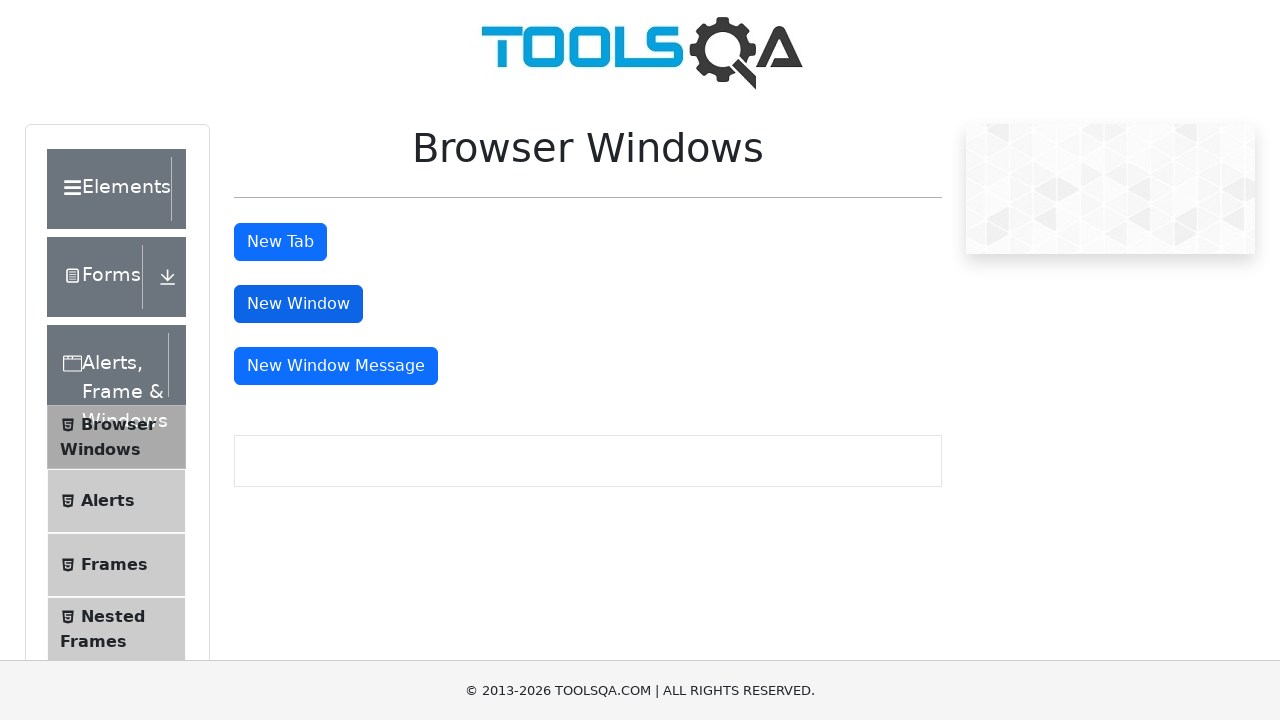

Clicked window button to open second child window at (298, 304) on #windowButton
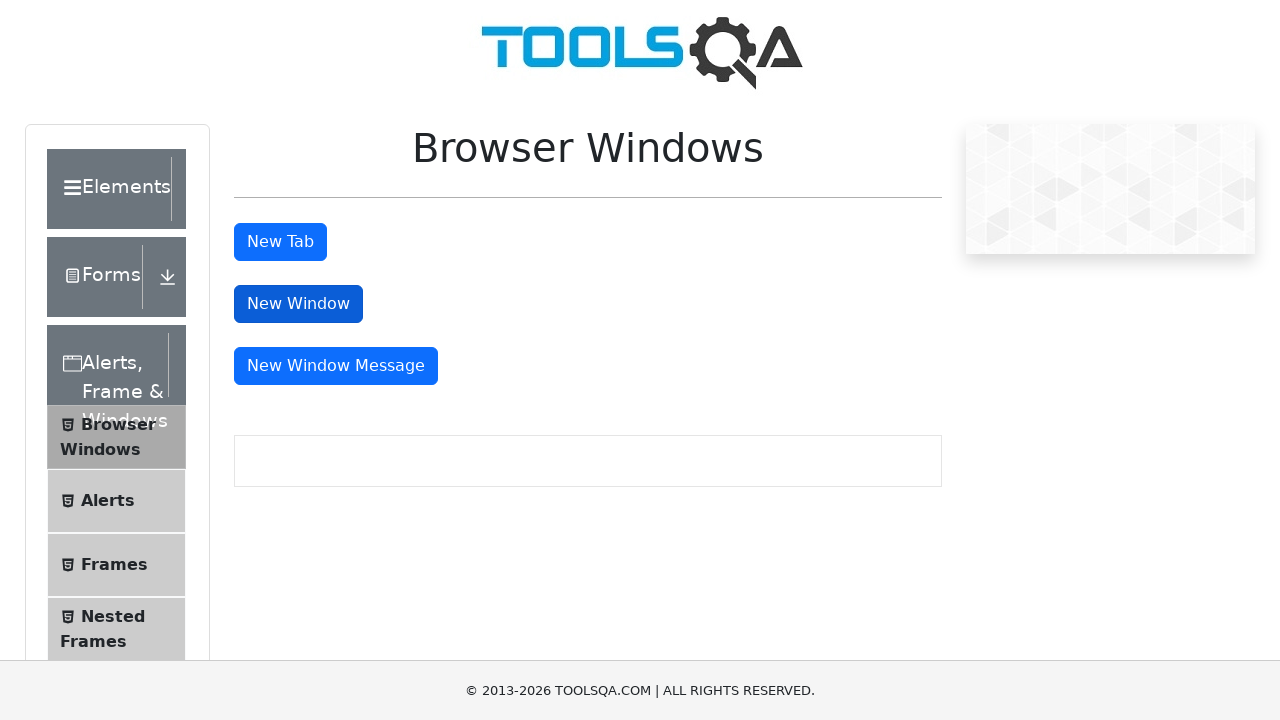

Clicked window button to open third child window at (298, 304) on #windowButton
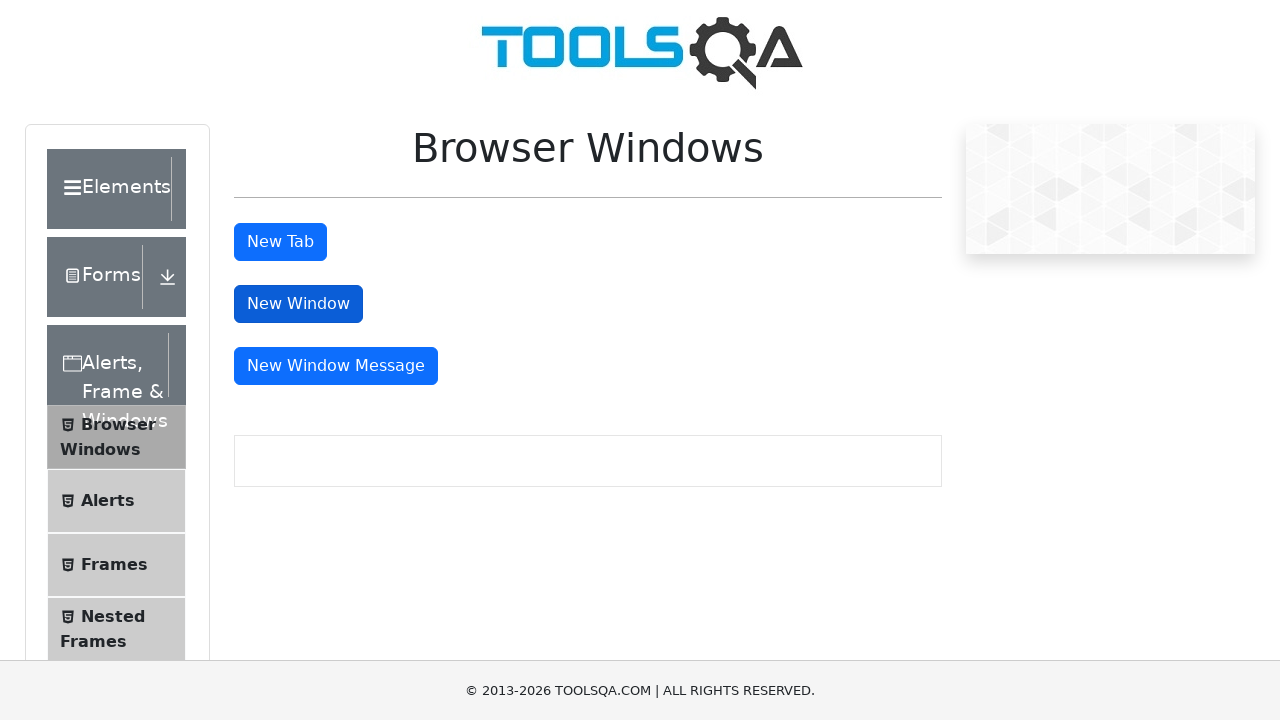

Clicked window button to open fourth child window at (298, 304) on #windowButton
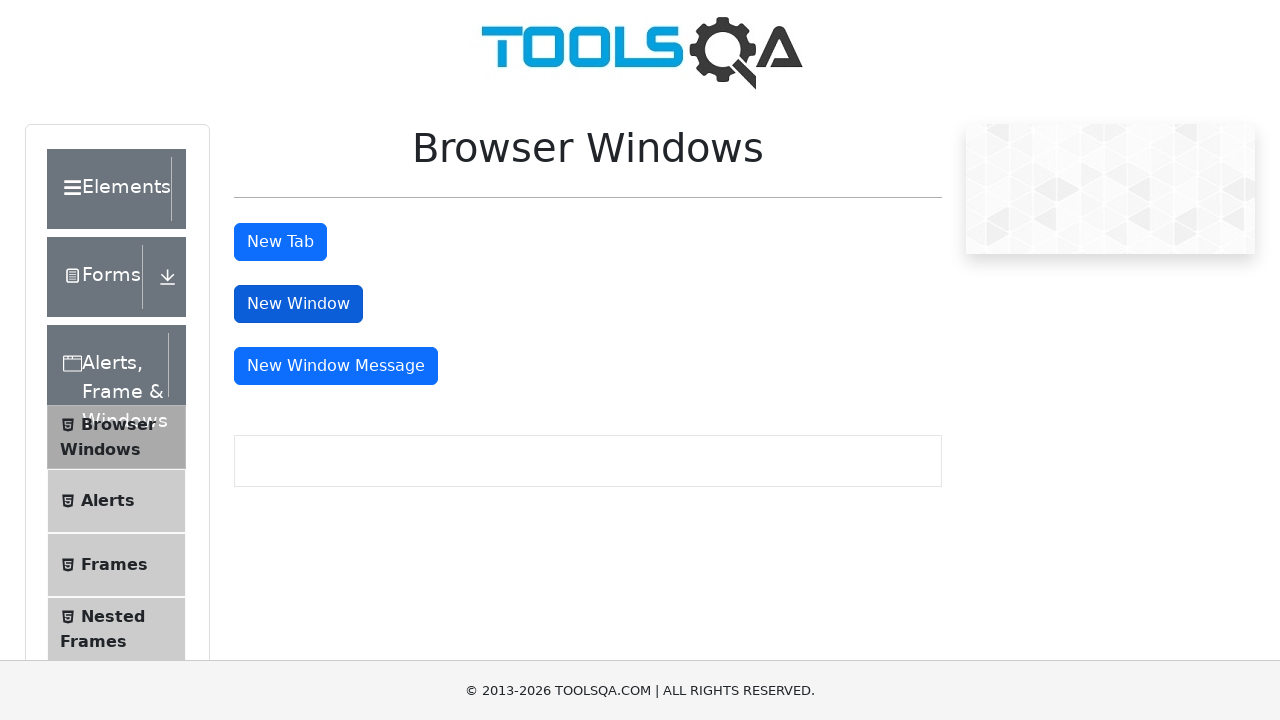

Retrieved all open pages from context
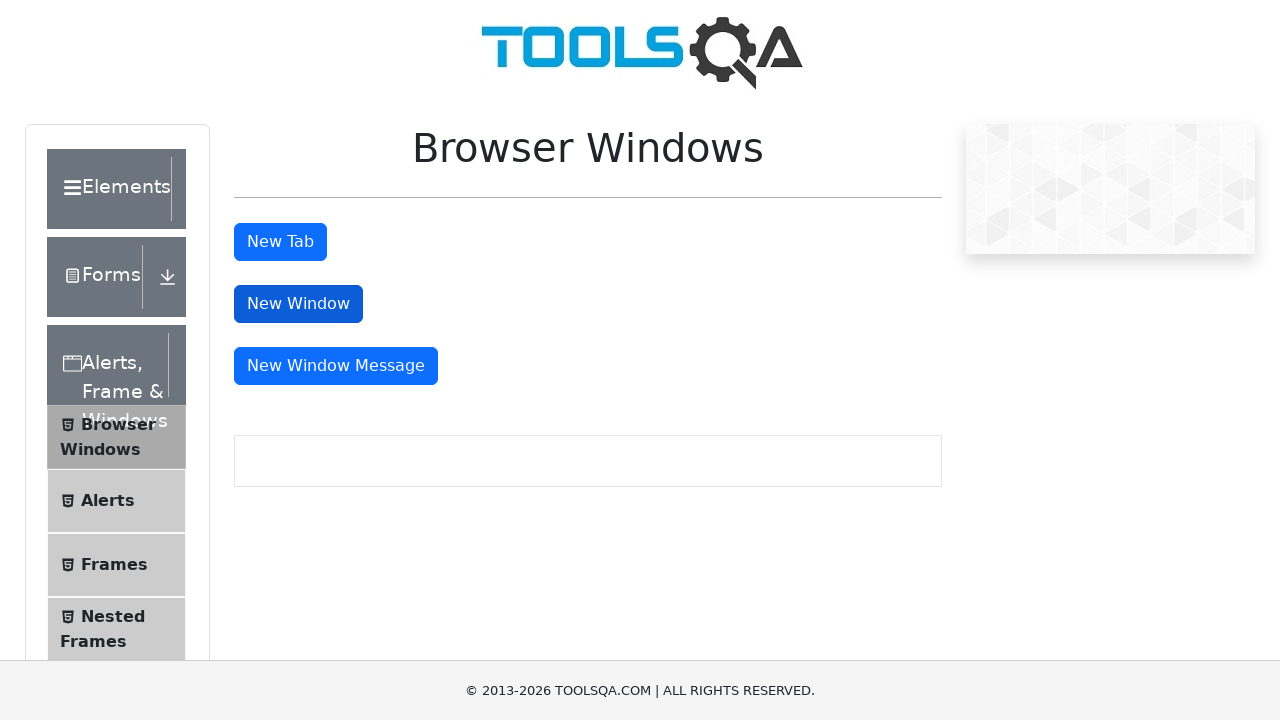

Stored reference to parent window
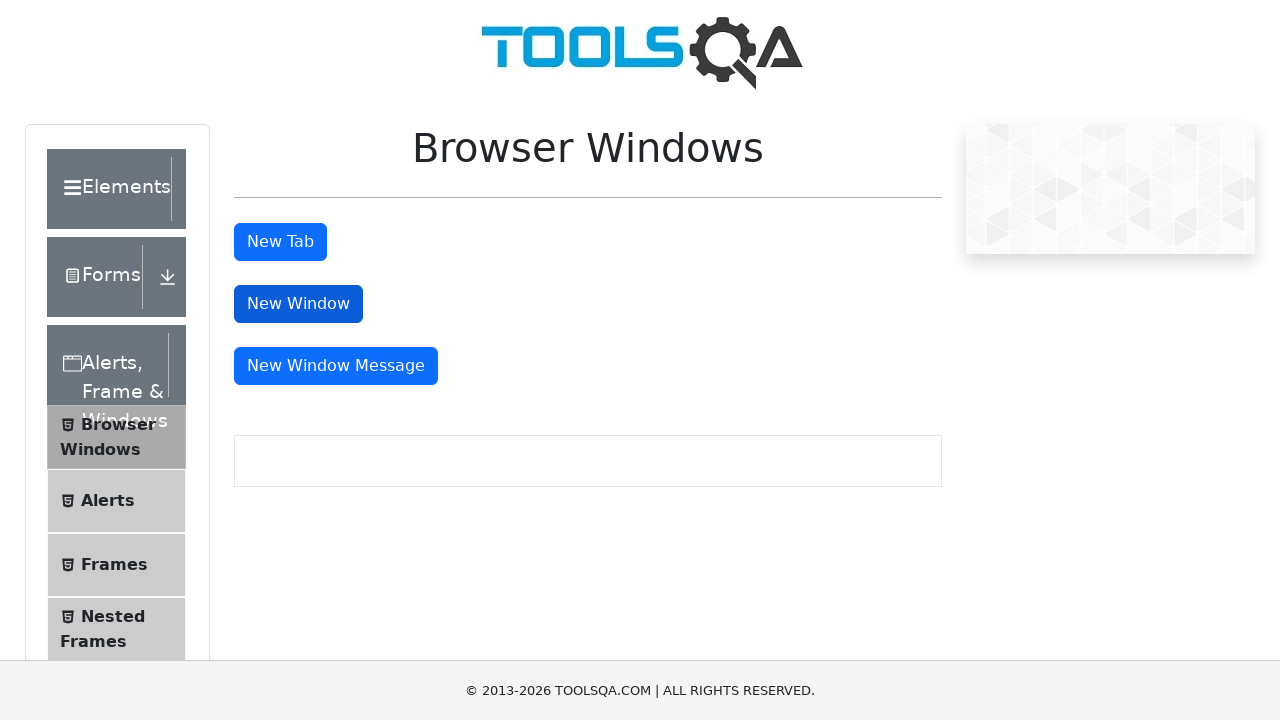

Waited for sample heading to load in child window
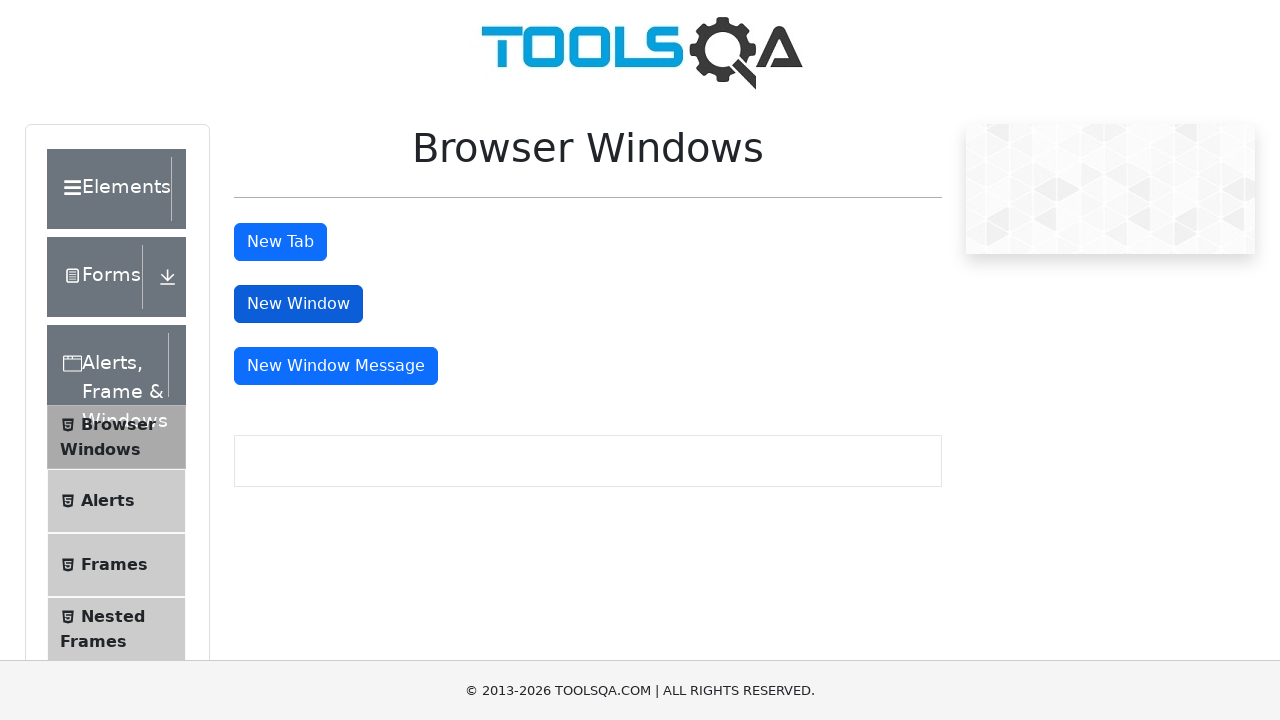

Located sample heading element in child window
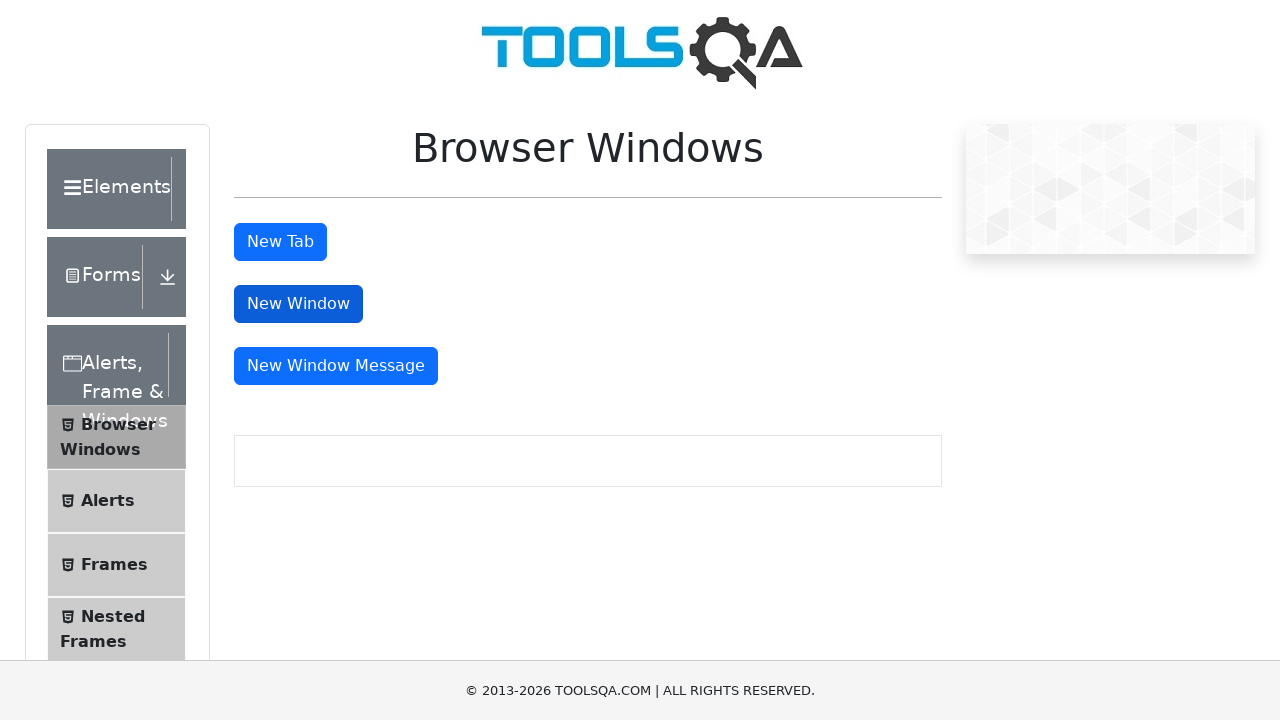

Verified sample heading is visible in child window
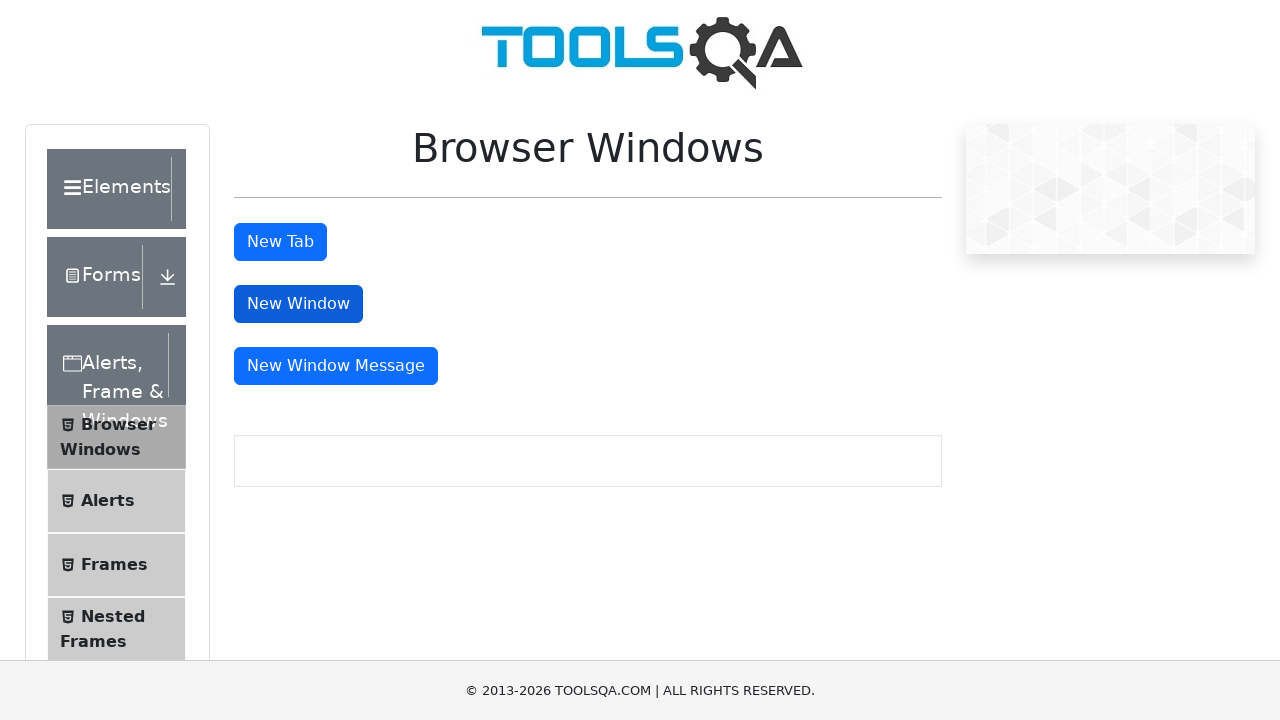

Closed child window
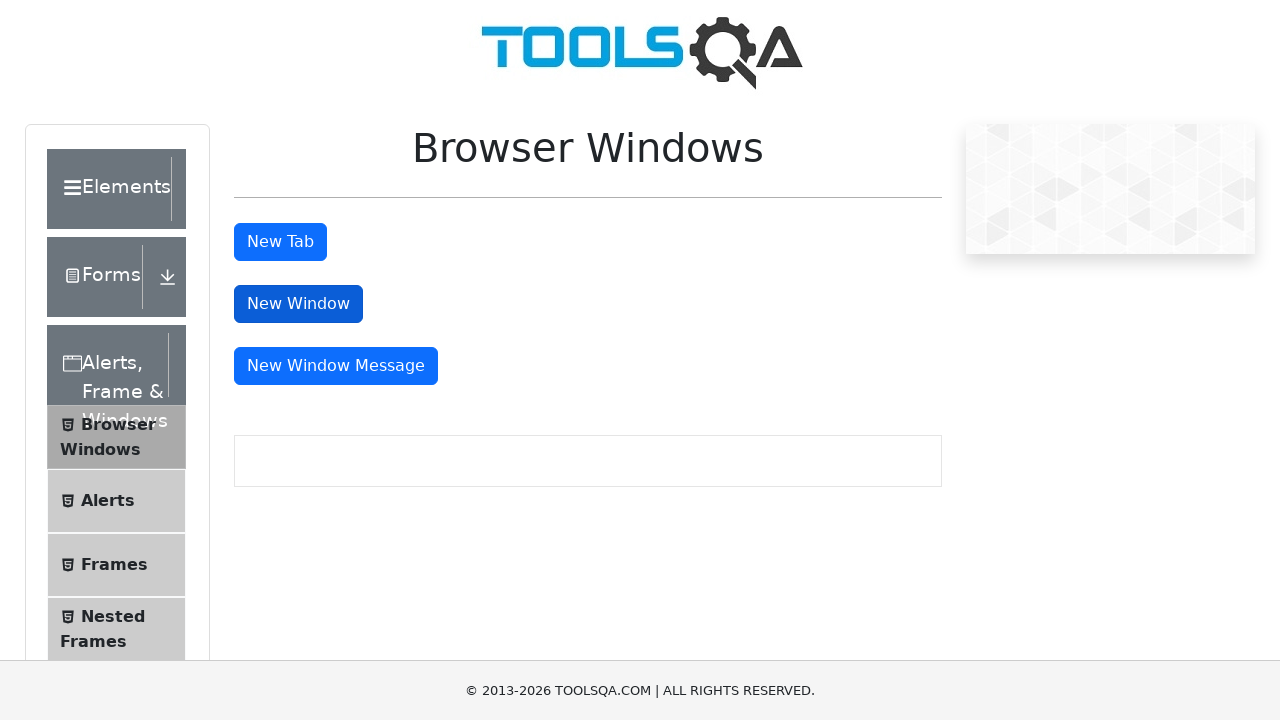

Waited for sample heading to load in child window
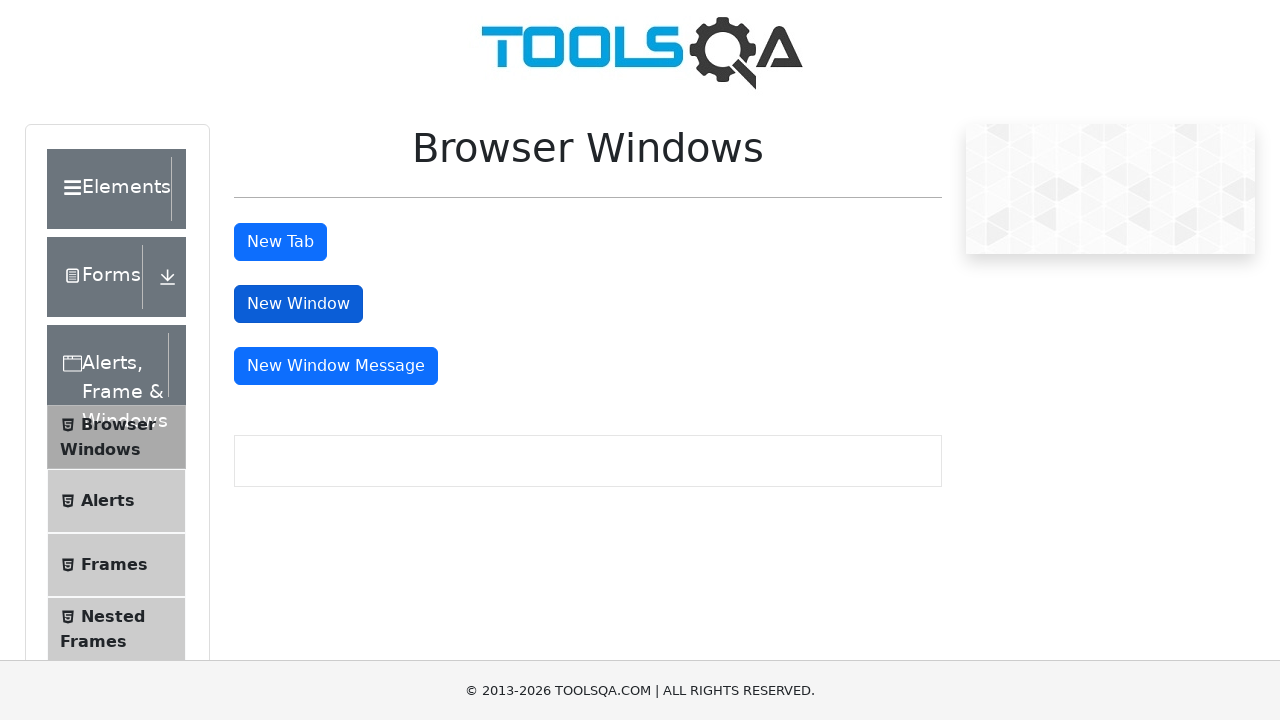

Located sample heading element in child window
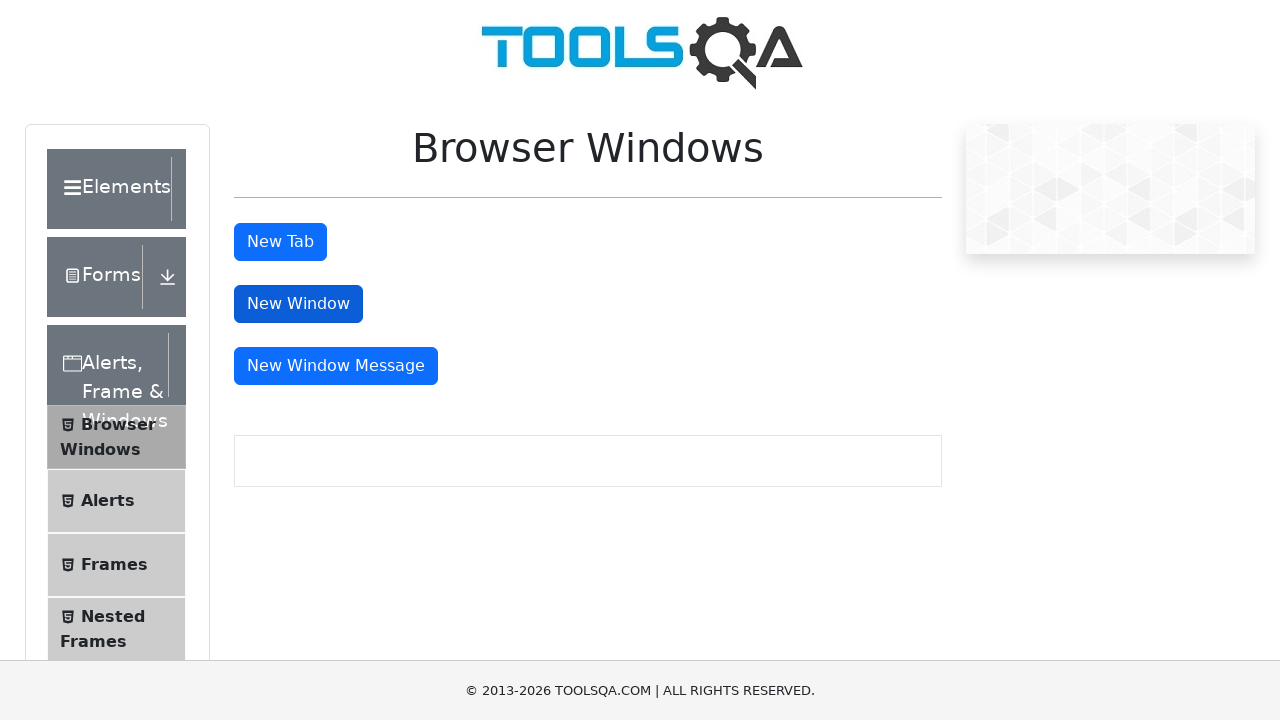

Verified sample heading is visible in child window
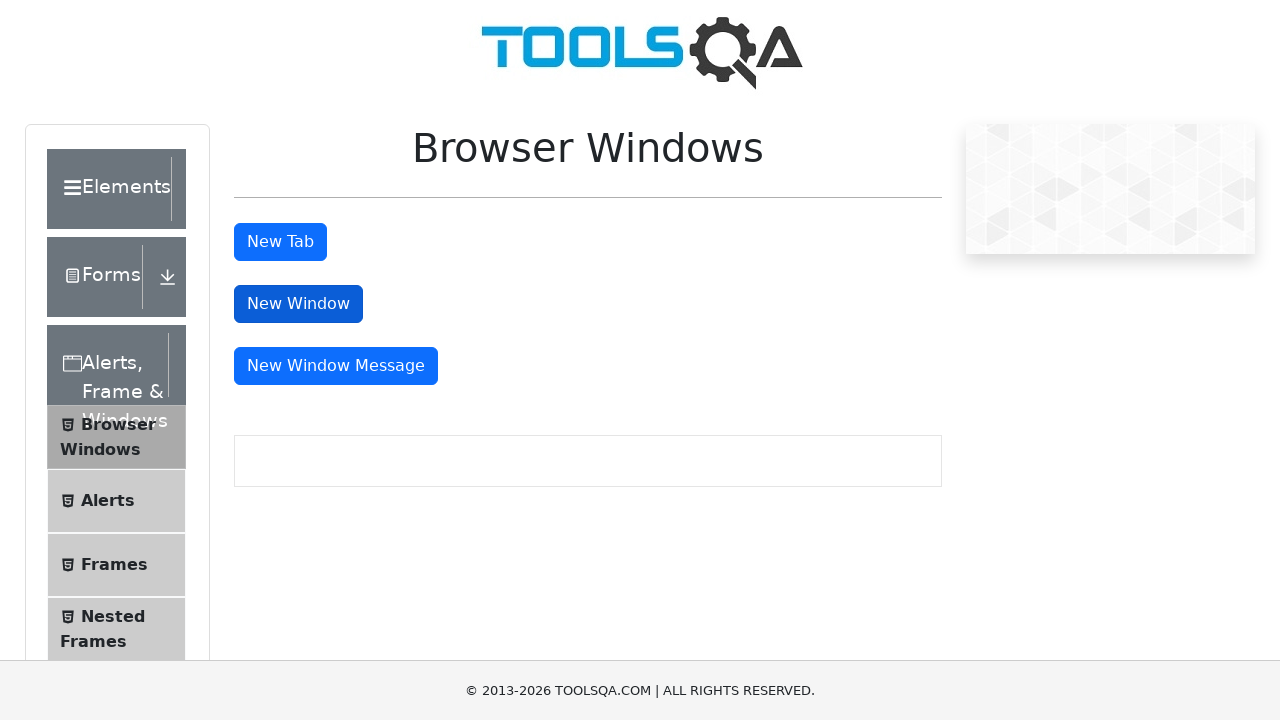

Closed child window
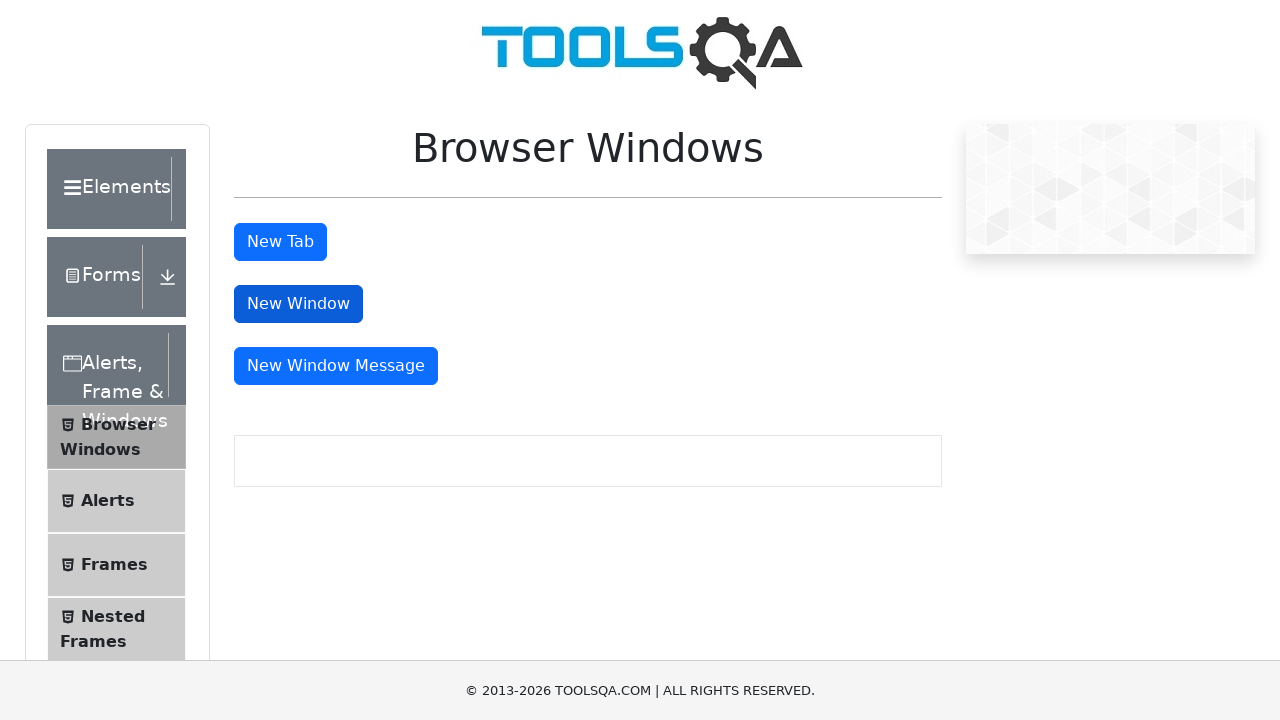

Waited for sample heading to load in child window
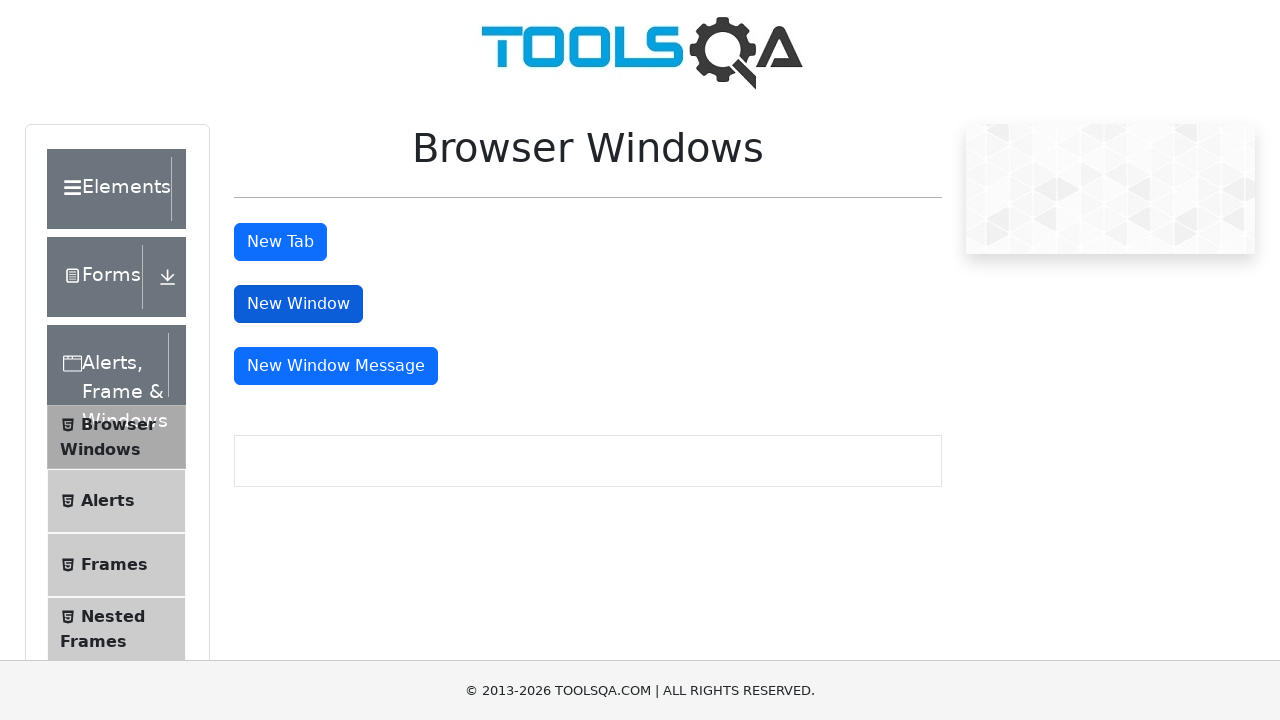

Located sample heading element in child window
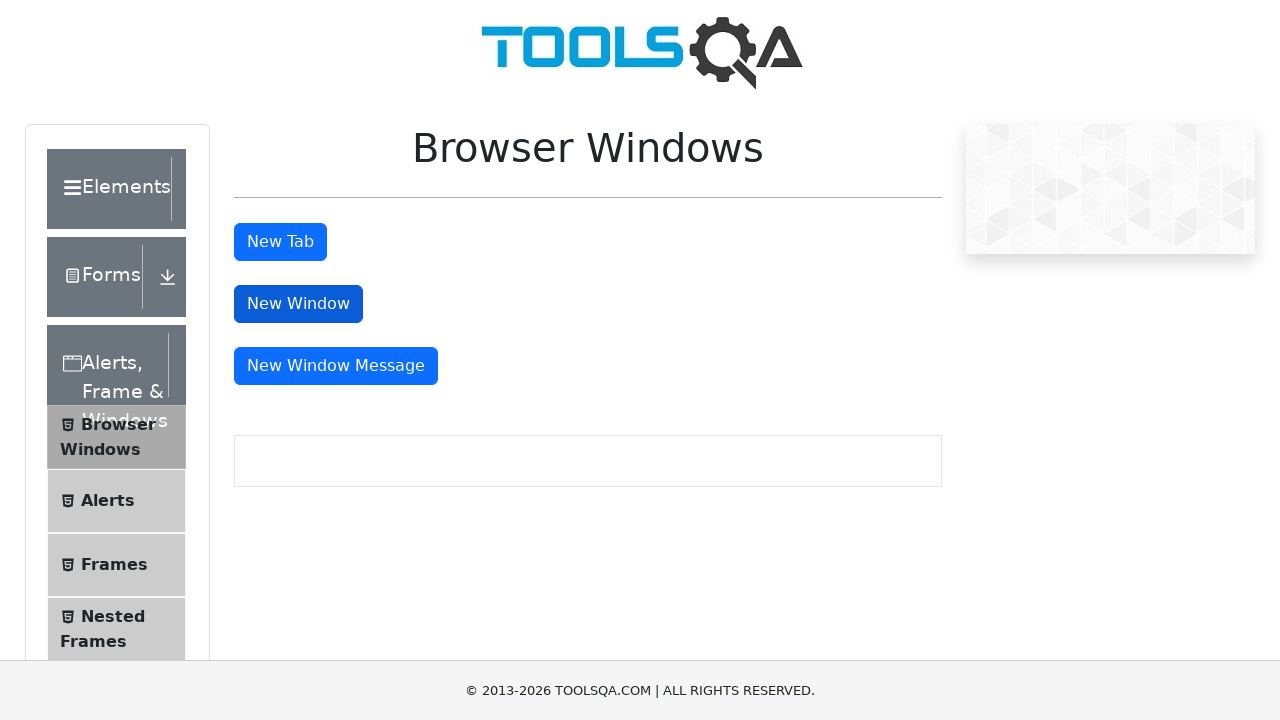

Verified sample heading is visible in child window
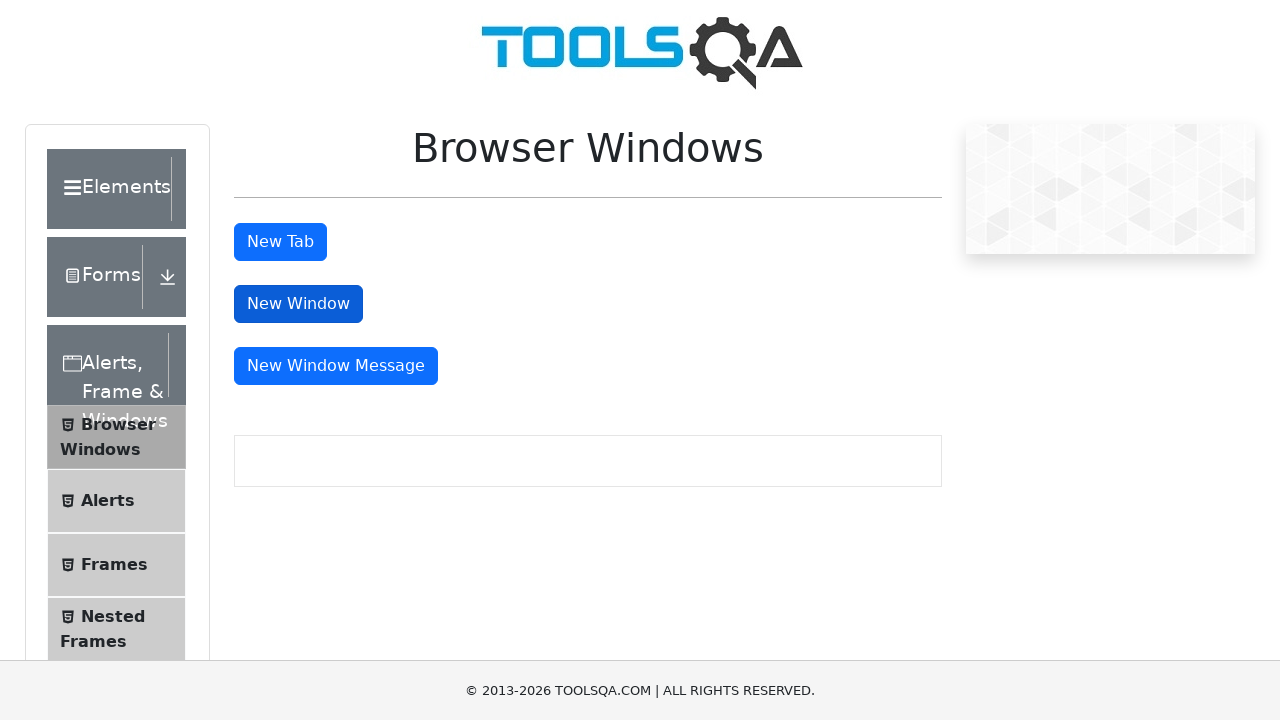

Closed child window
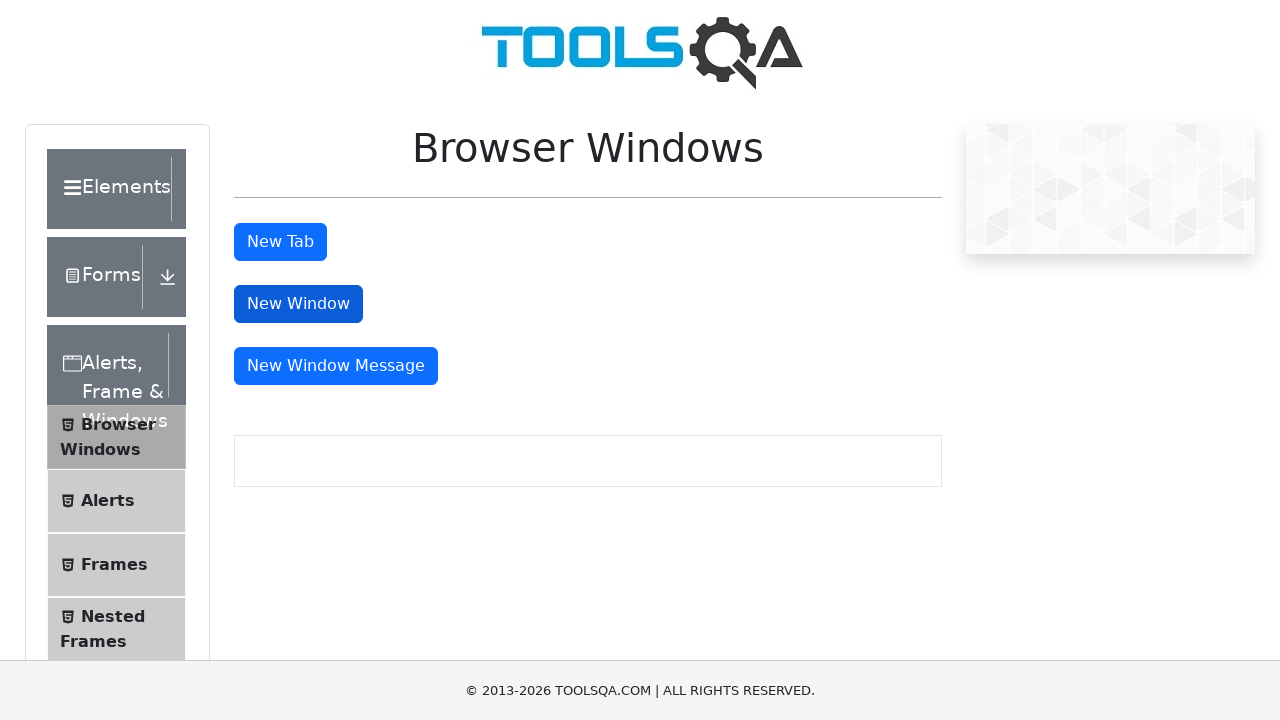

Waited for sample heading to load in child window
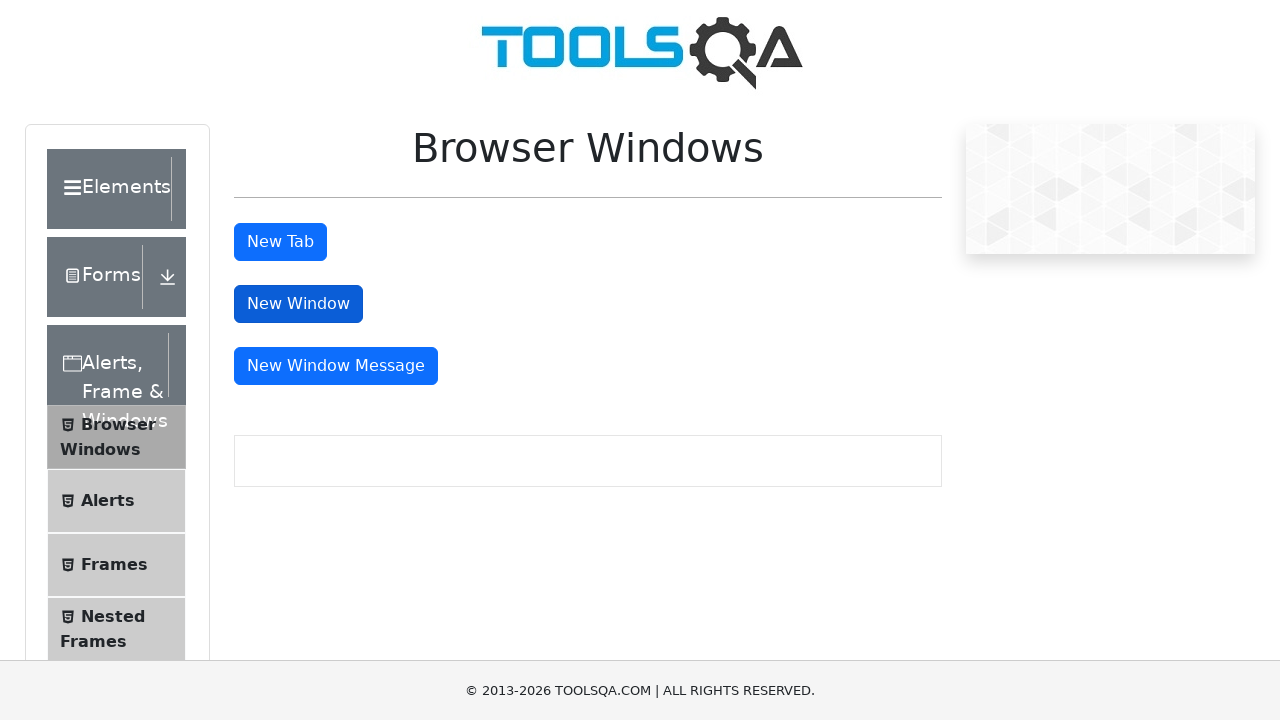

Located sample heading element in child window
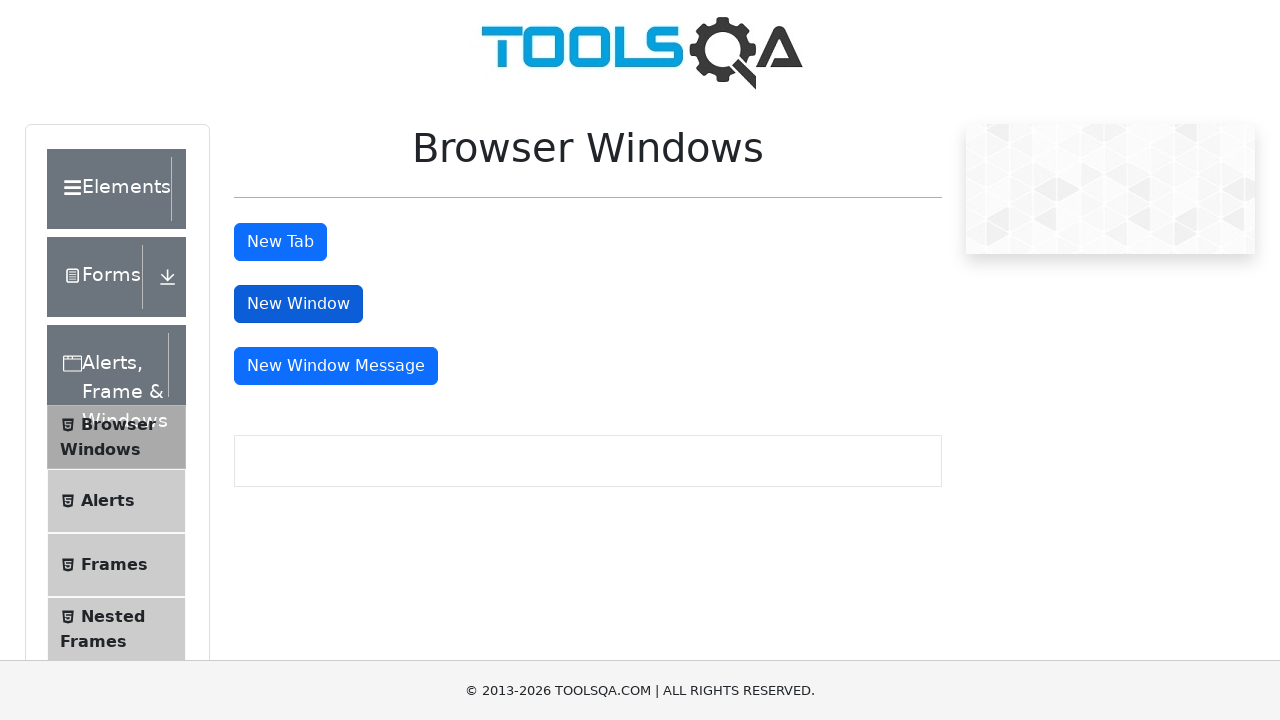

Verified sample heading is visible in child window
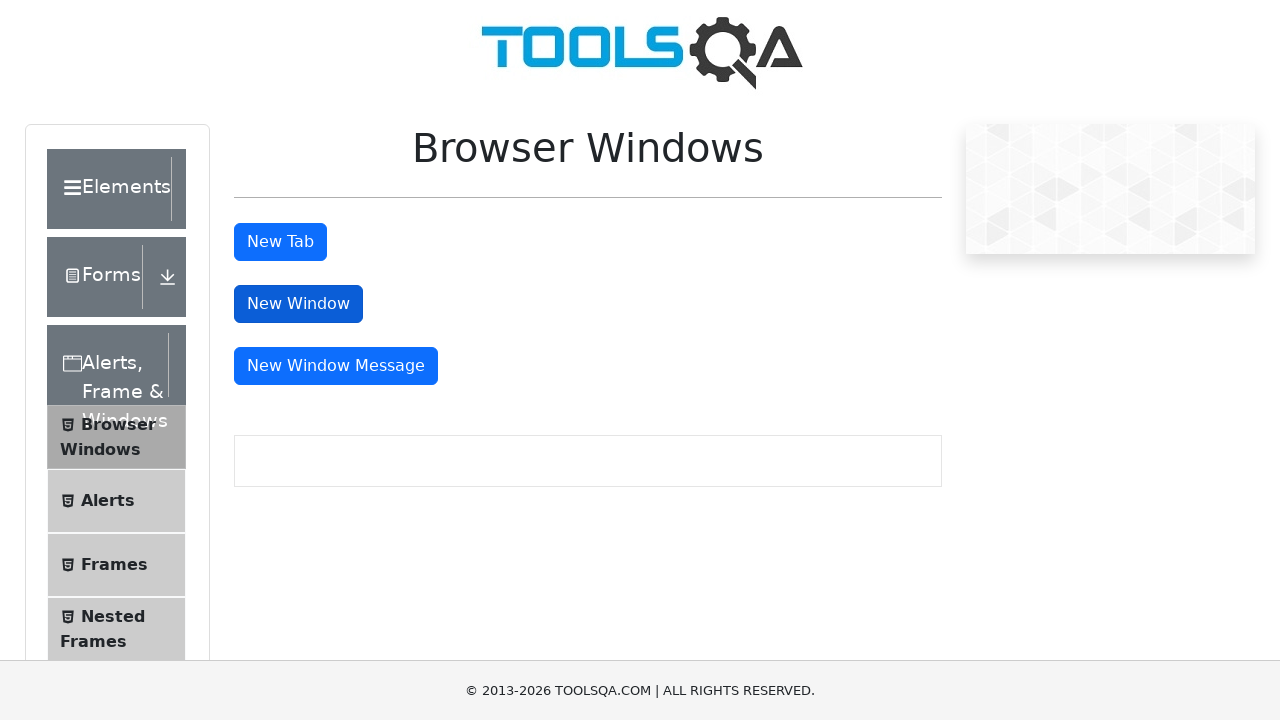

Closed child window
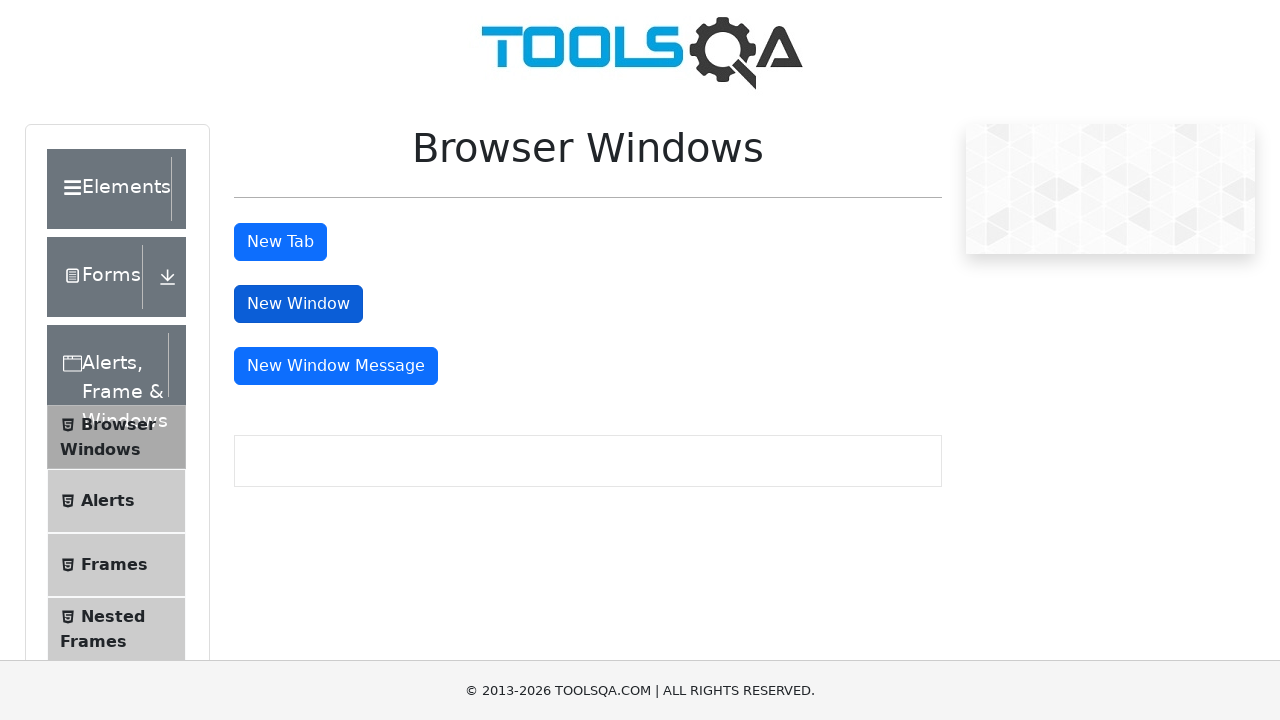

Brought parent window to front
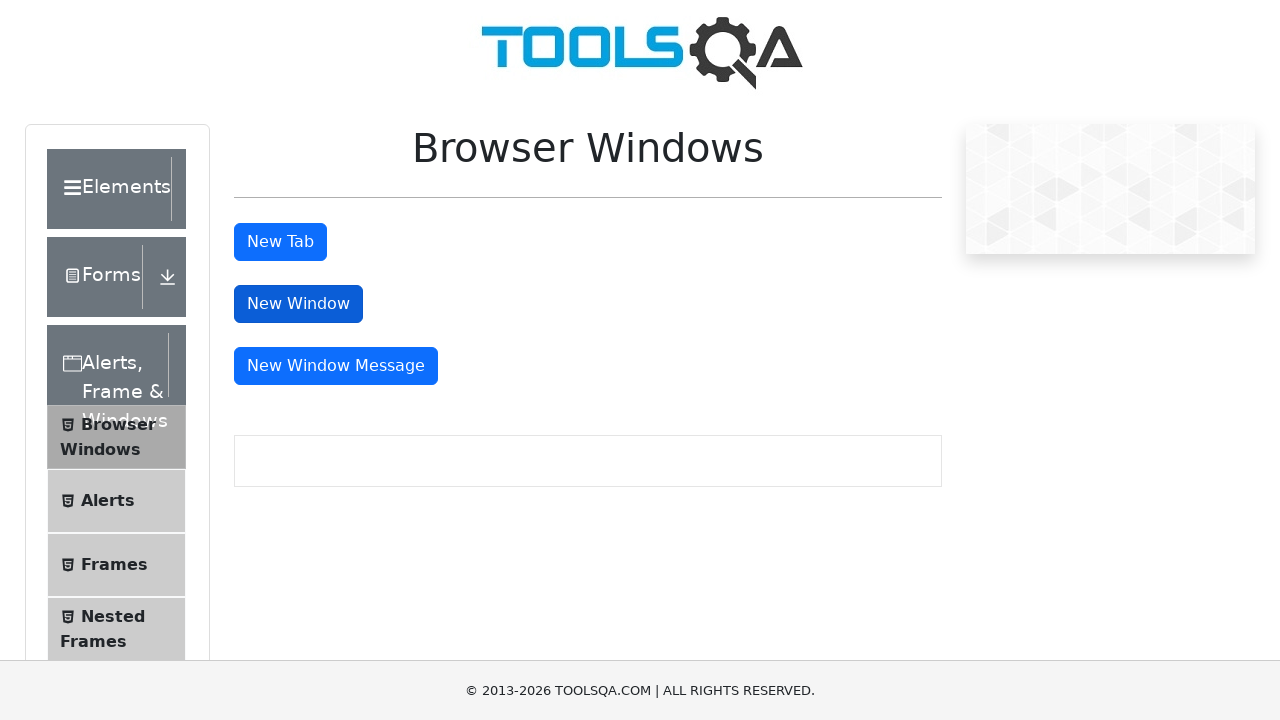

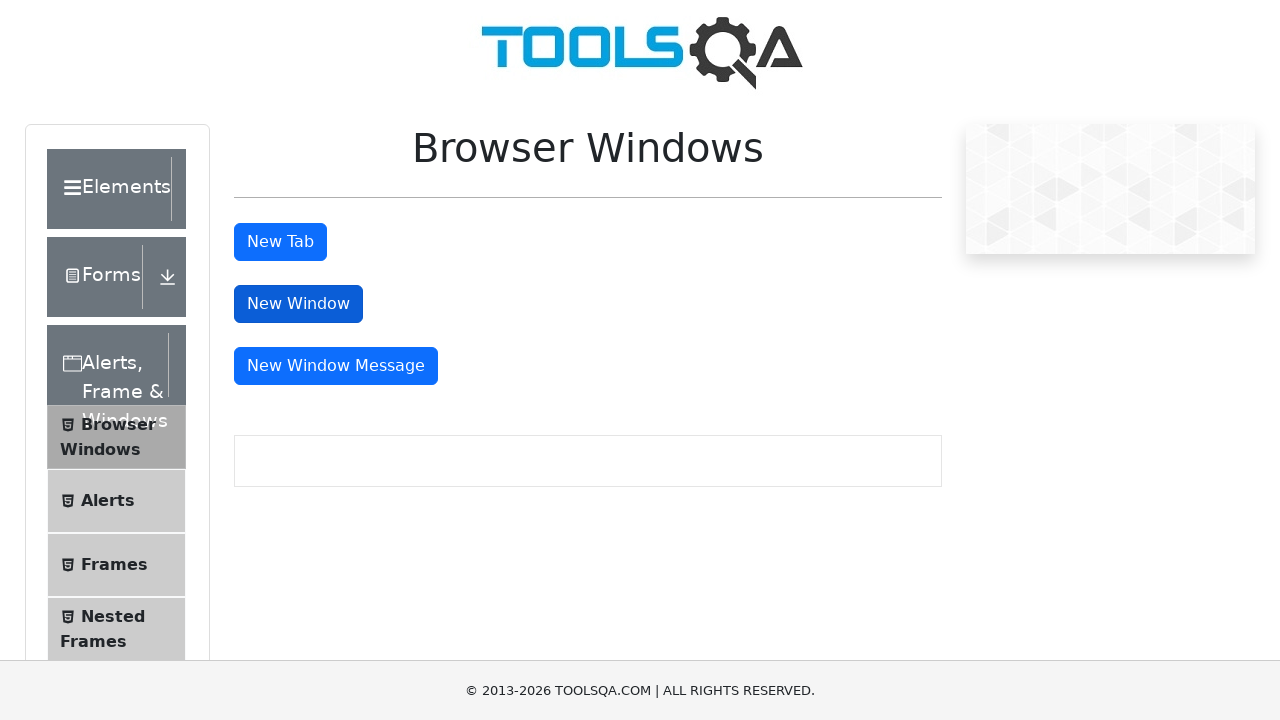